Tests that clicking all selectable list items changes their background color to indicate all are selected

Starting URL: https://demoqa.com/selectable

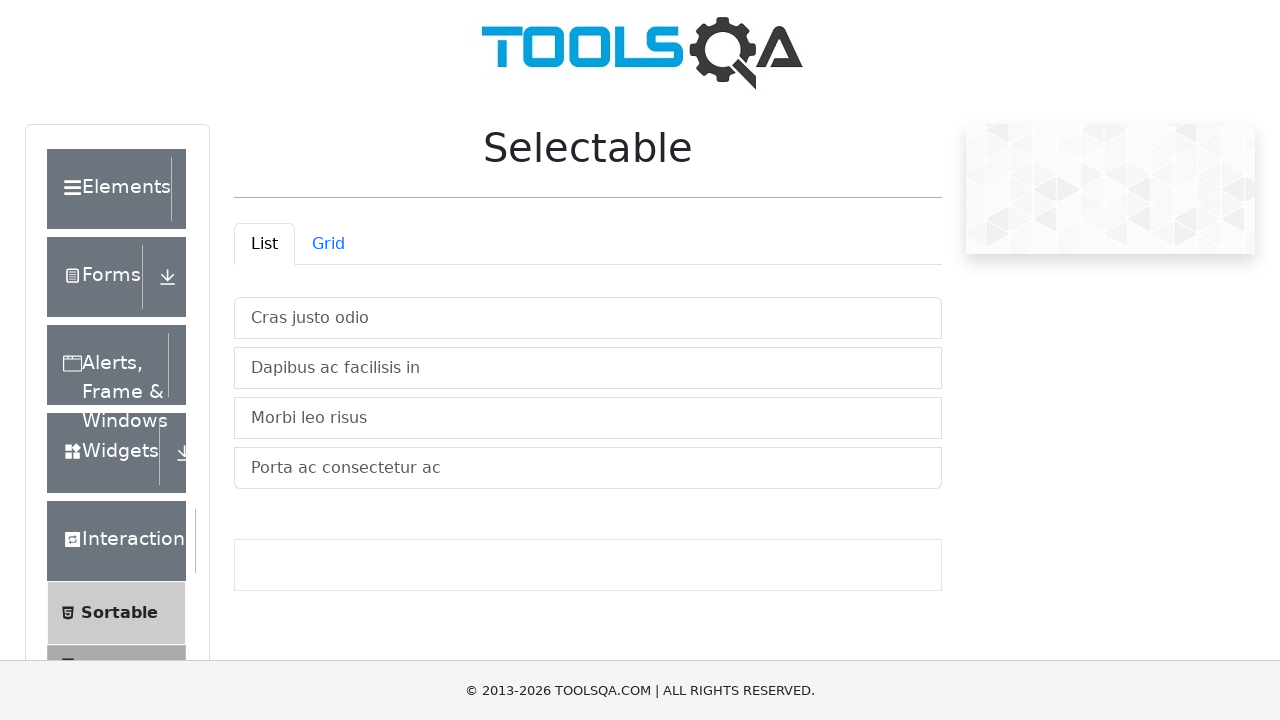

Waited for selectable list to load at https://demoqa.com/selectable
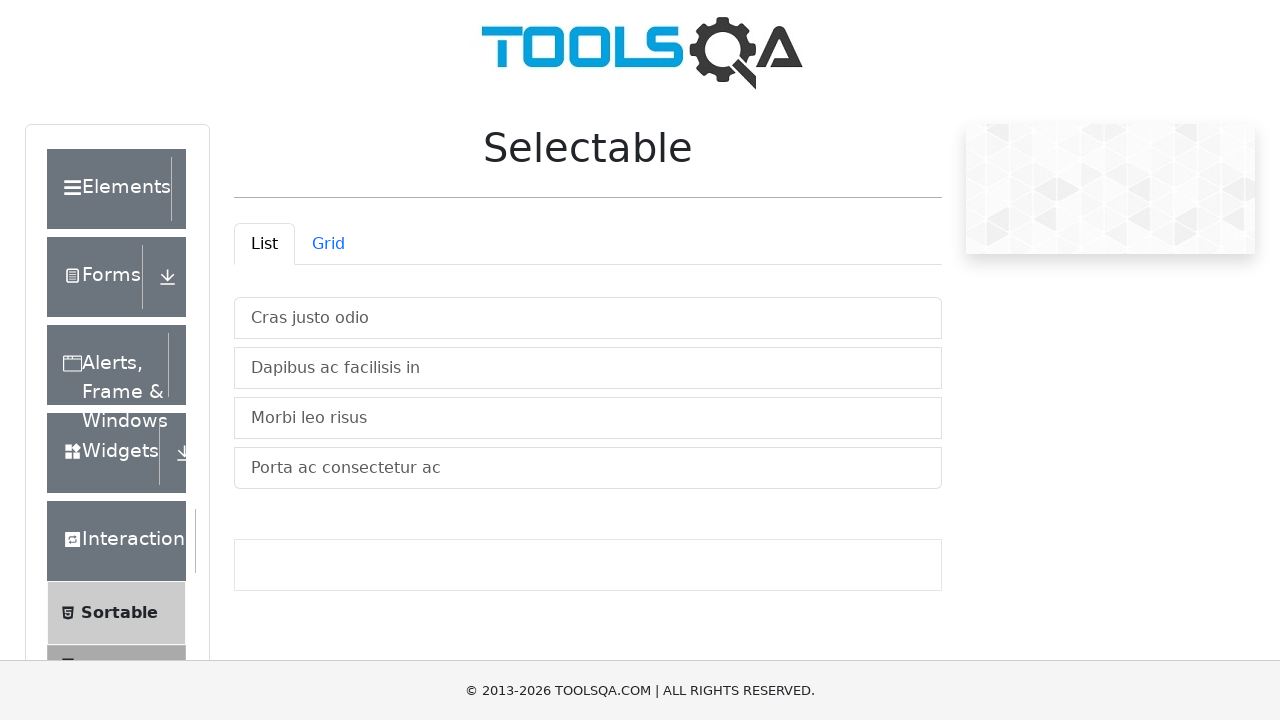

Located all selectable list items
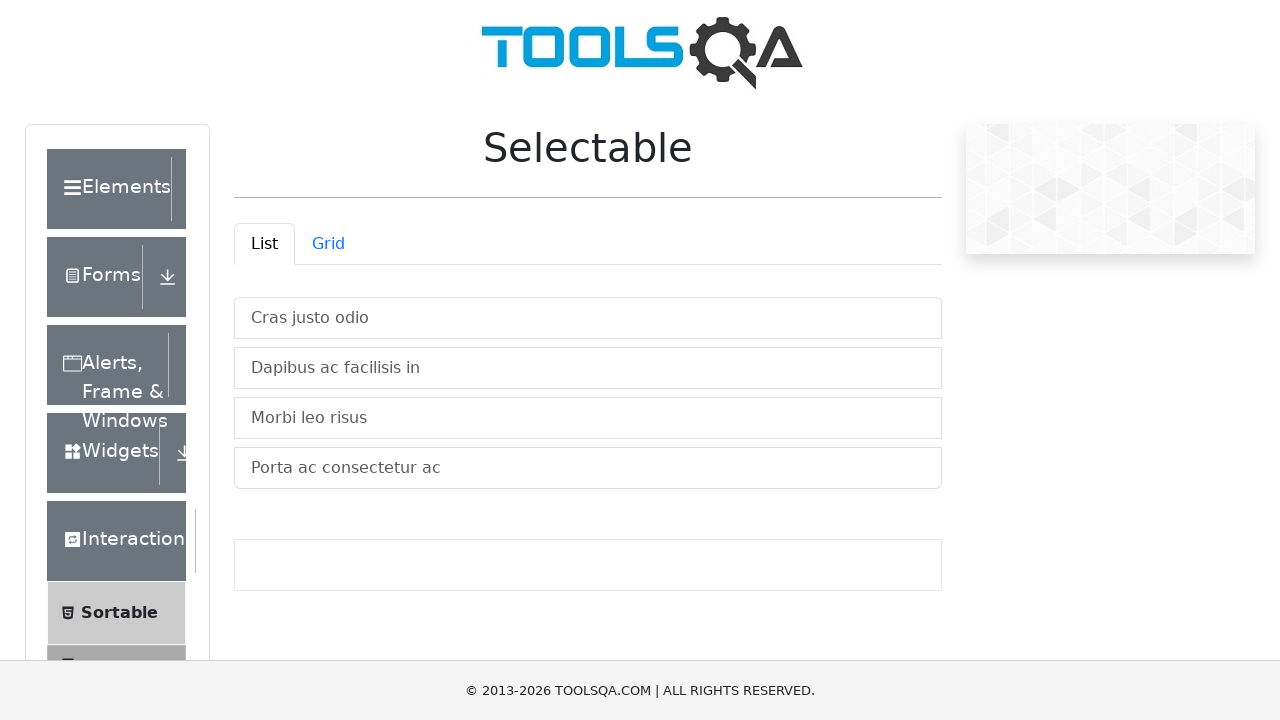

Found 4 selectable items in the list
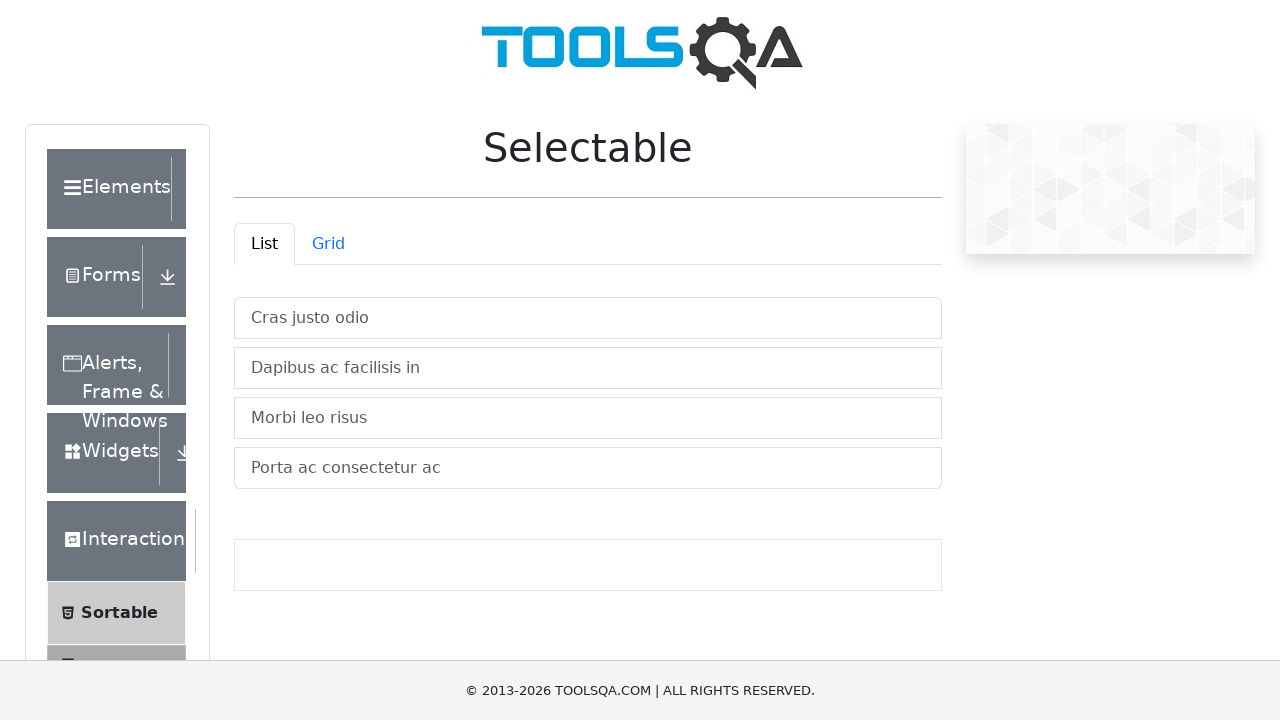

Clicked selectable item 1 of 4 at (588, 318) on #verticalListContainer .list-group-item >> nth=0
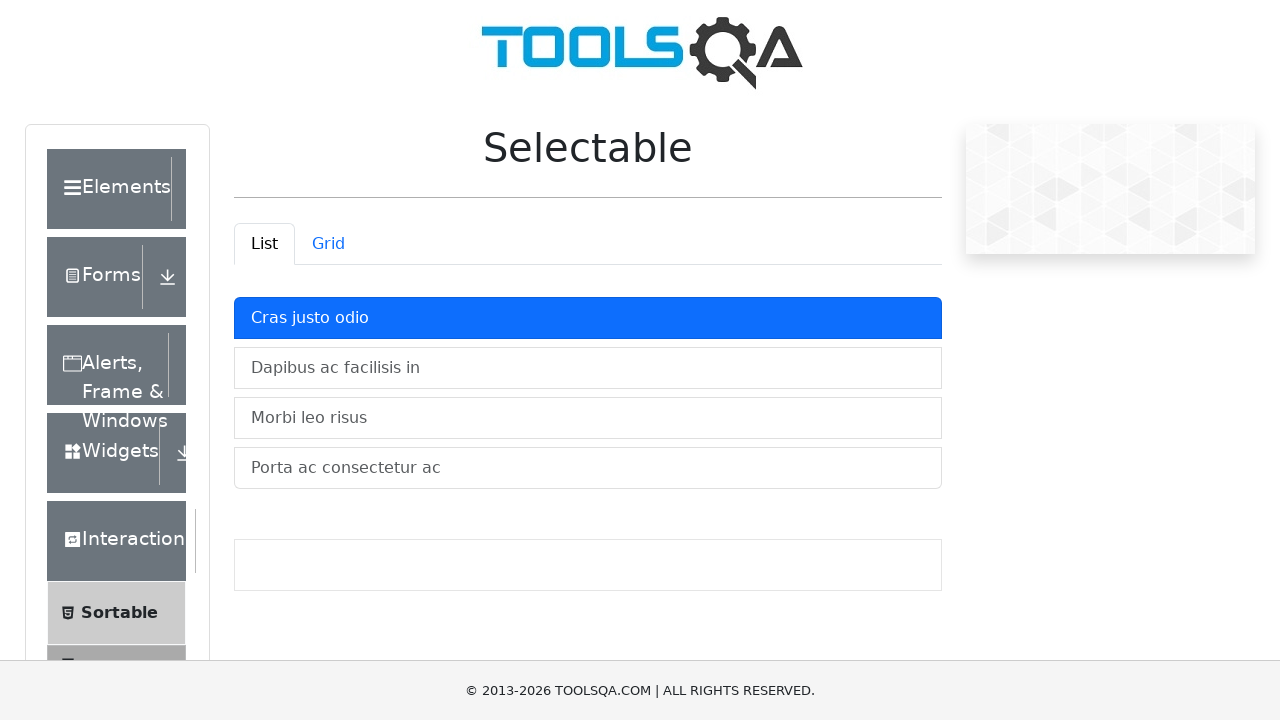

Clicked selectable item 2 of 4 at (588, 368) on #verticalListContainer .list-group-item >> nth=1
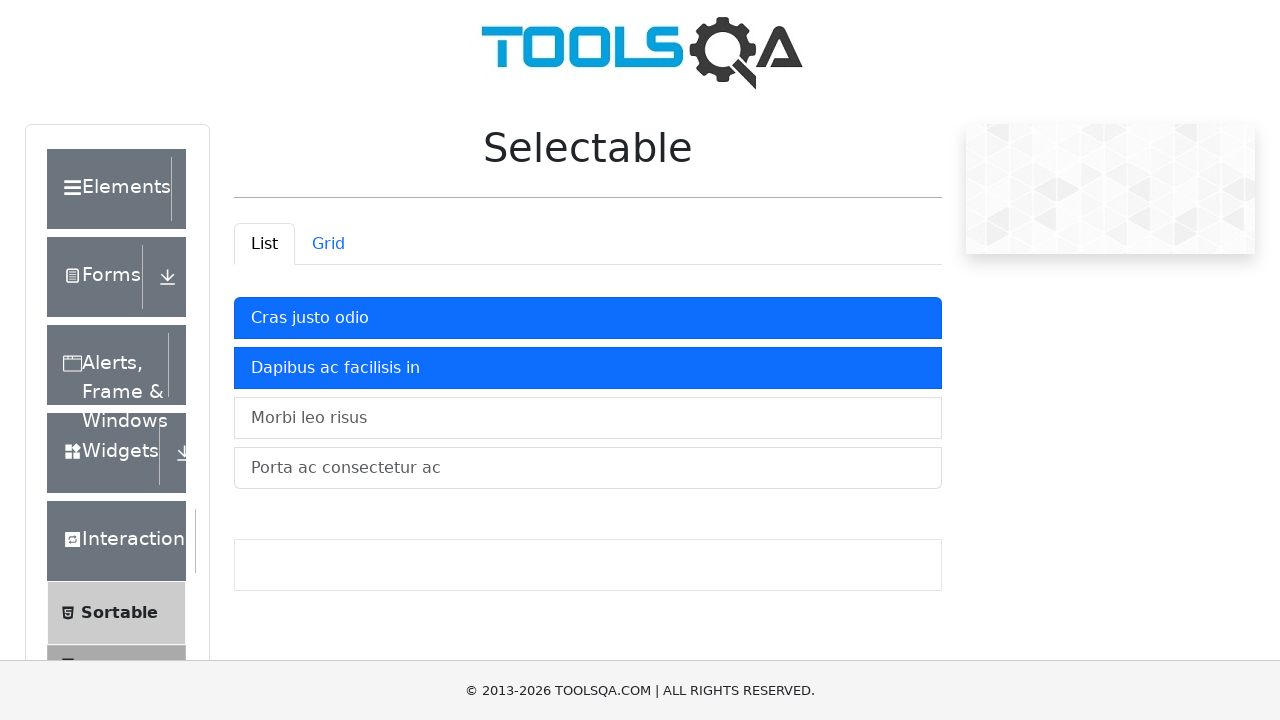

Clicked selectable item 3 of 4 at (588, 418) on #verticalListContainer .list-group-item >> nth=2
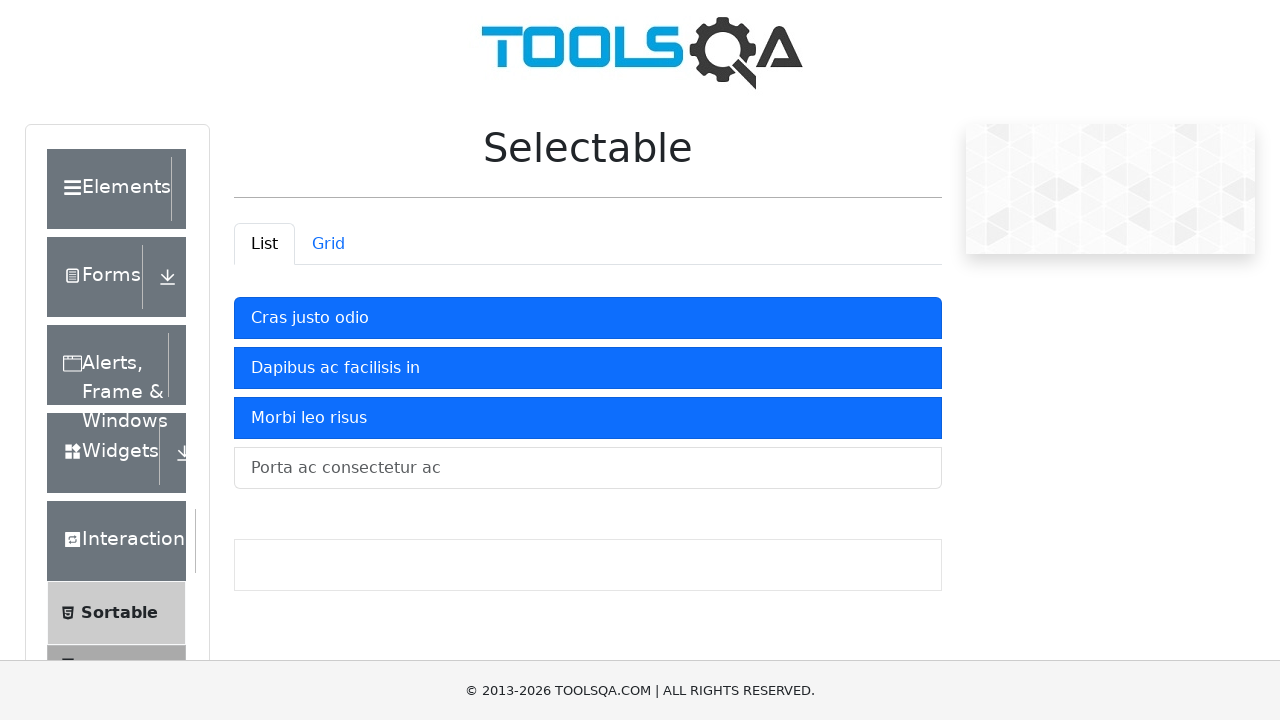

Clicked selectable item 4 of 4 at (588, 468) on #verticalListContainer .list-group-item >> nth=3
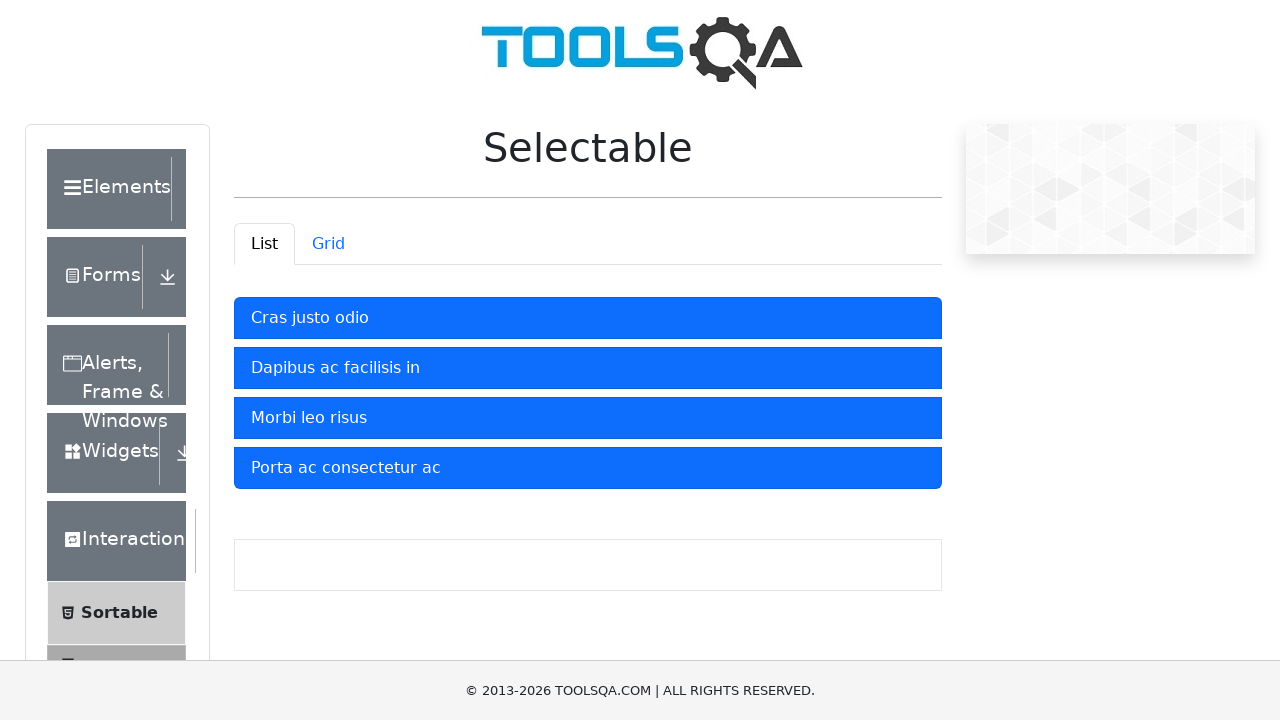

Located all active (selected) items
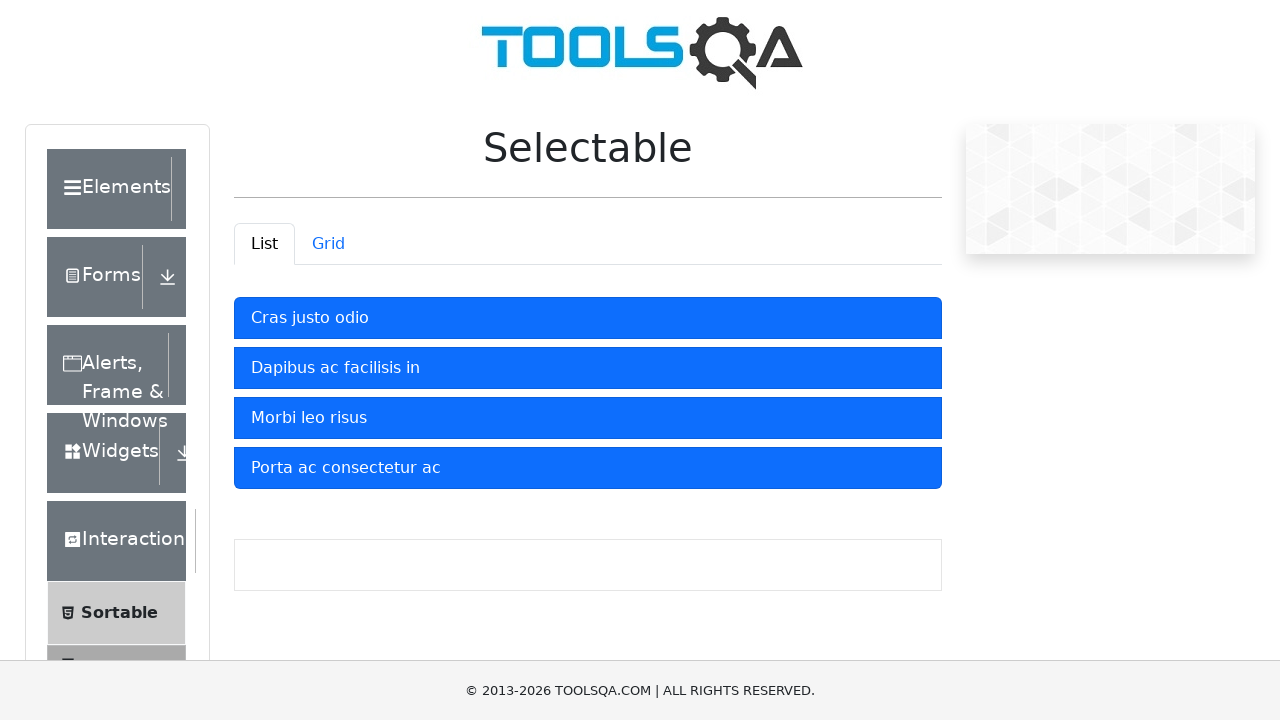

Verified all 4 items are selected with active class
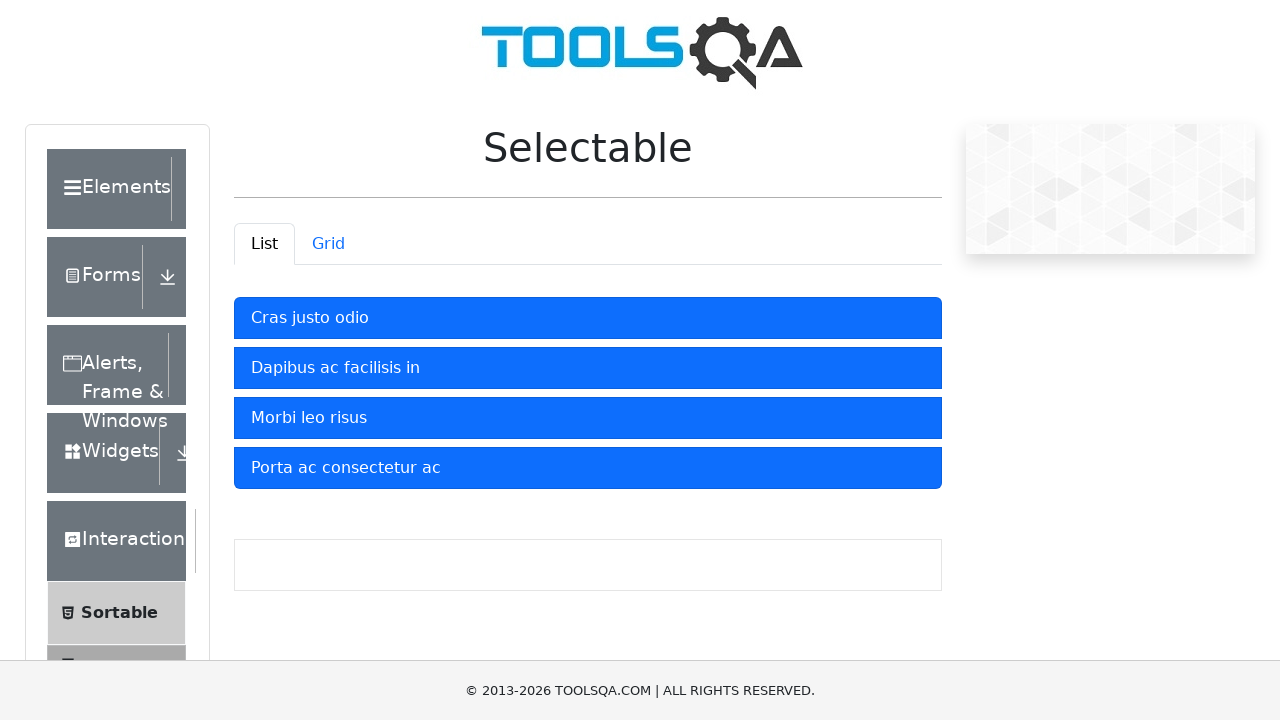

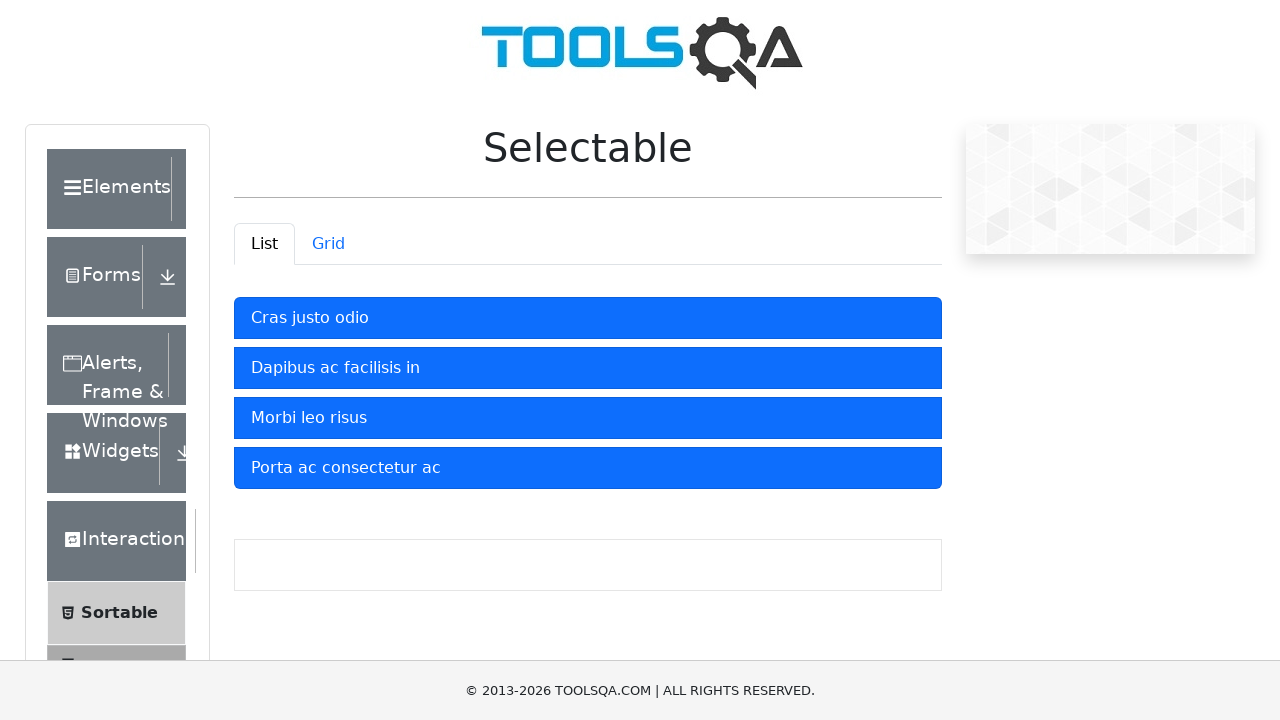